Tests product browsing on Demoblaze website by clicking on Laptops category and verifying MacBook air item is displayed

Starting URL: https://www.demoblaze.com/

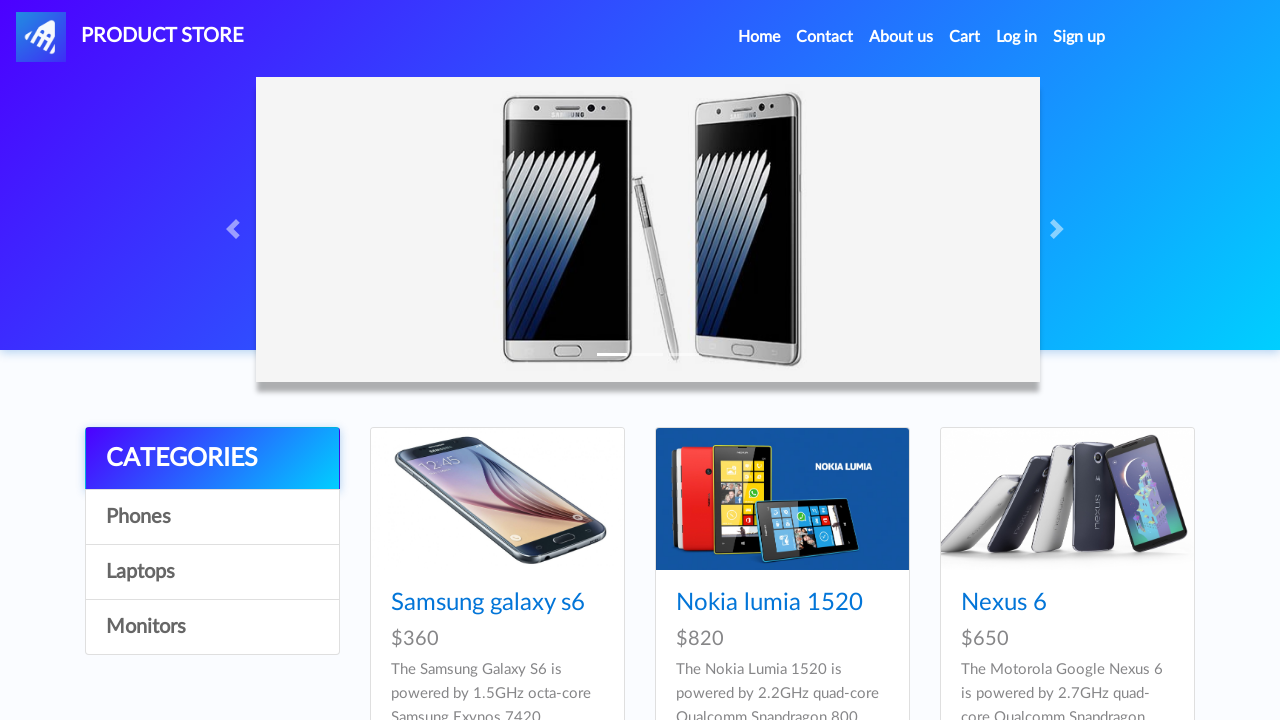

Clicked on Laptops category at (212, 572) on xpath=//a[text() = 'Laptops']
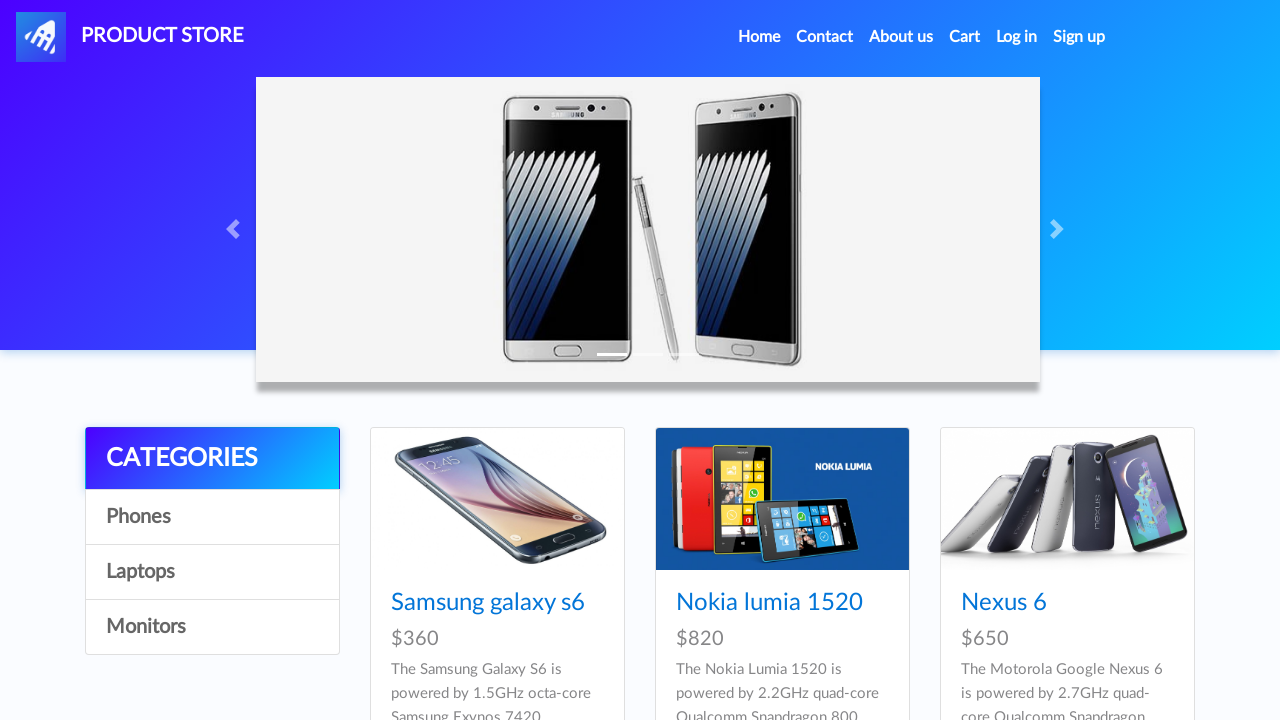

Waited for items to load
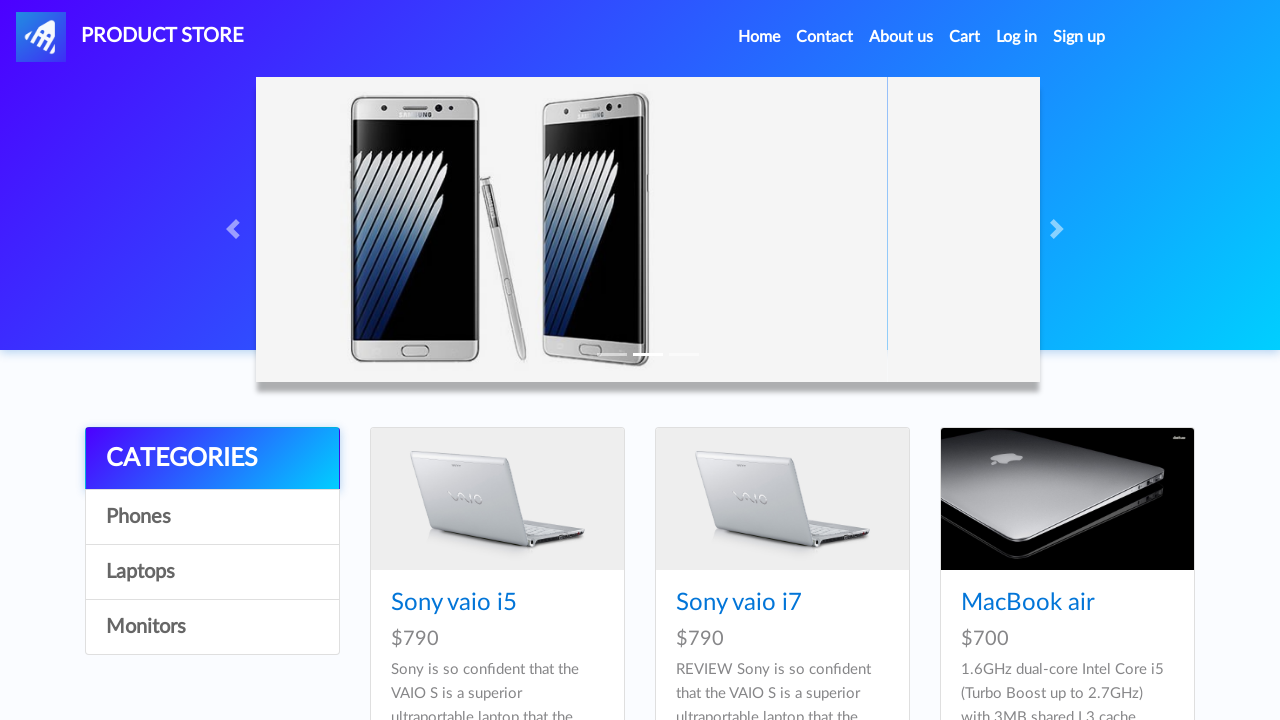

Verified MacBook Air item is displayed
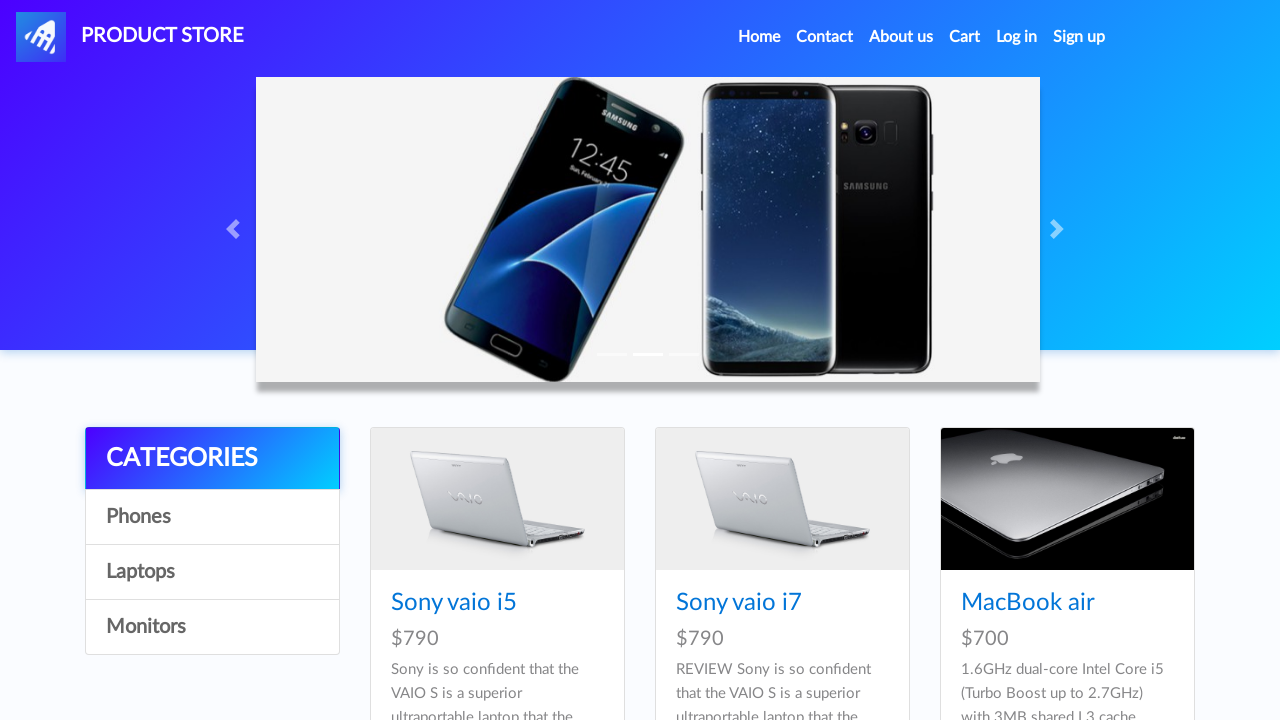

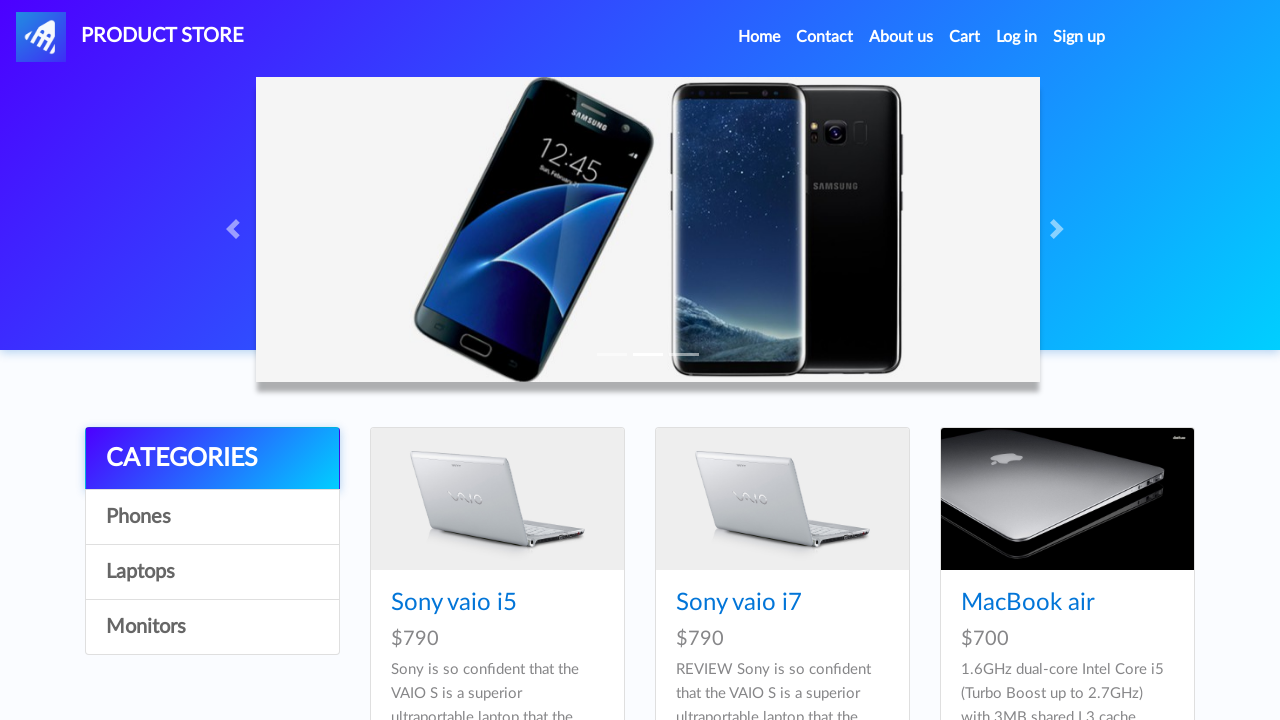